Tests drag and drop functionality by dragging an element and dropping it onto a target droppable area on the jQuery UI demo page

Starting URL: https://jqueryui.com/resources/demos/droppable/default.html

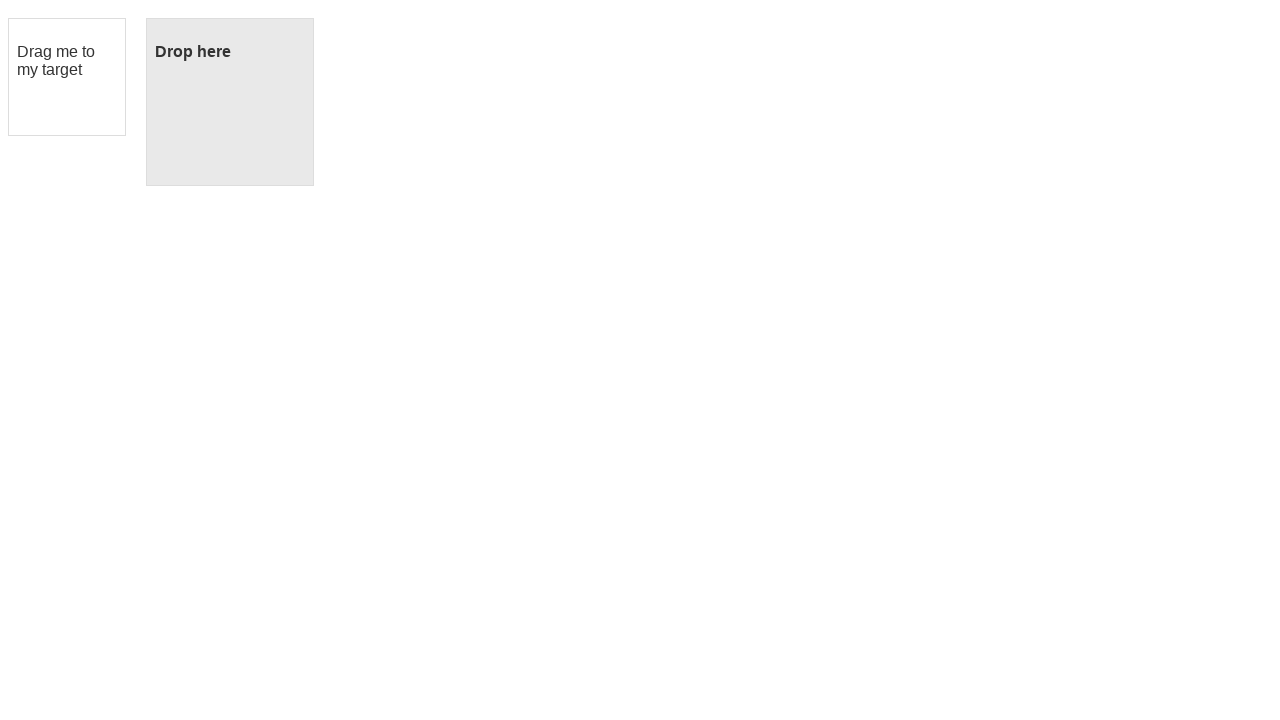

Located the draggable element
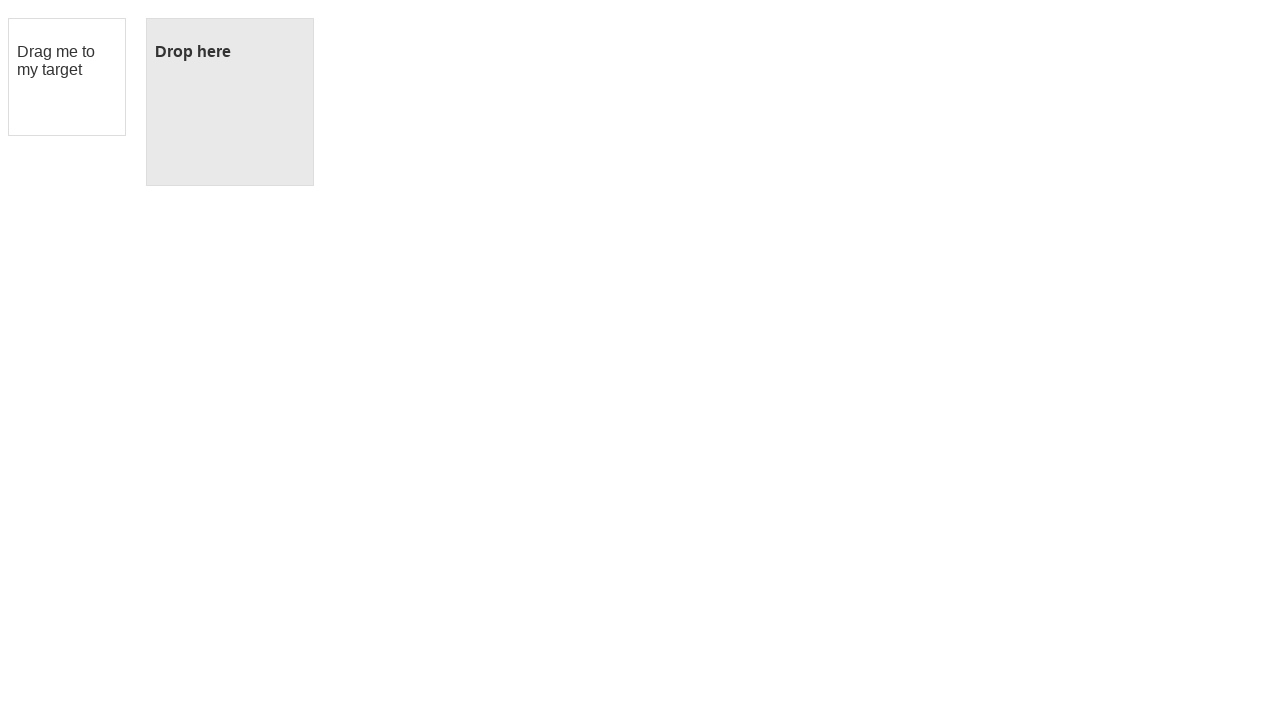

Located the droppable target element
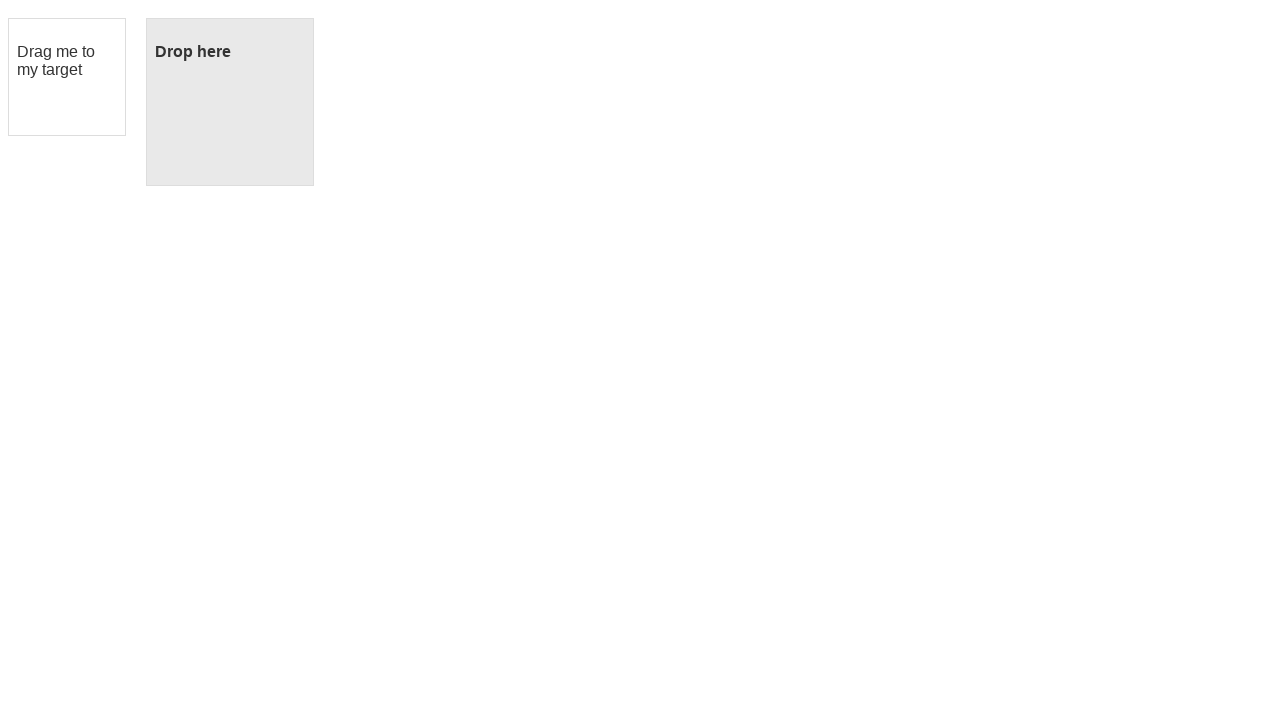

Dragged the draggable element onto the droppable target area at (230, 102)
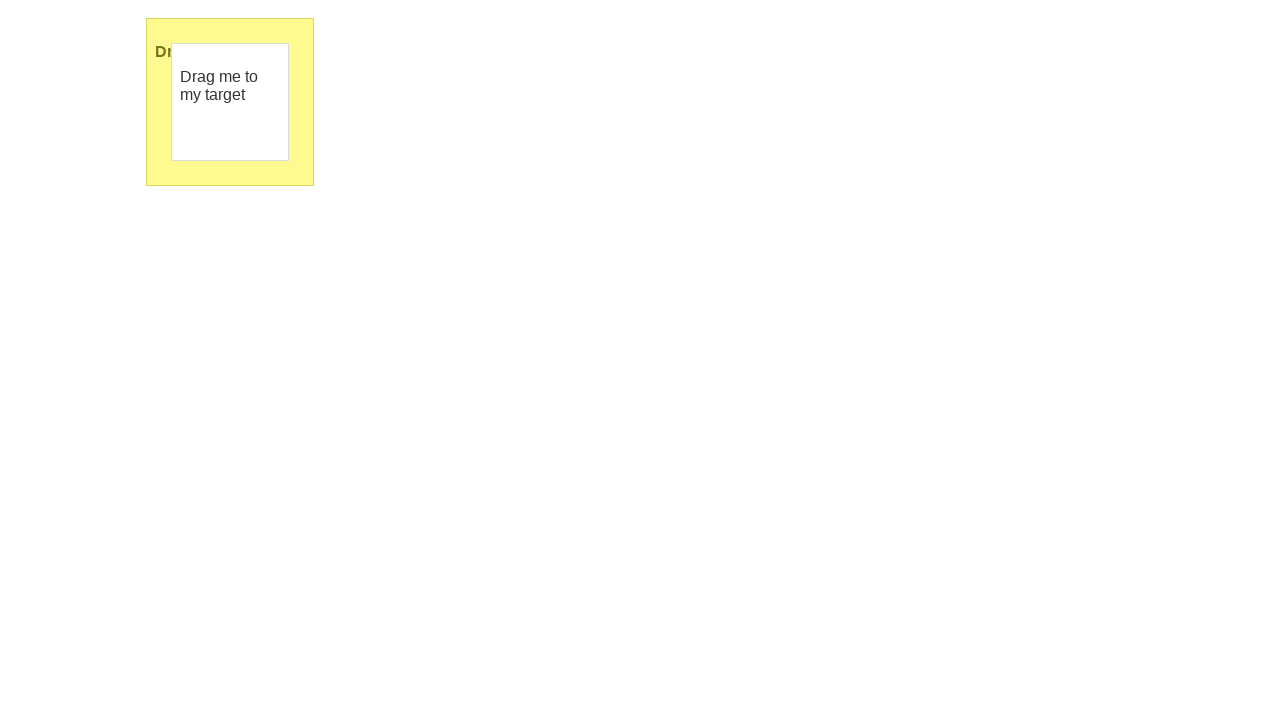

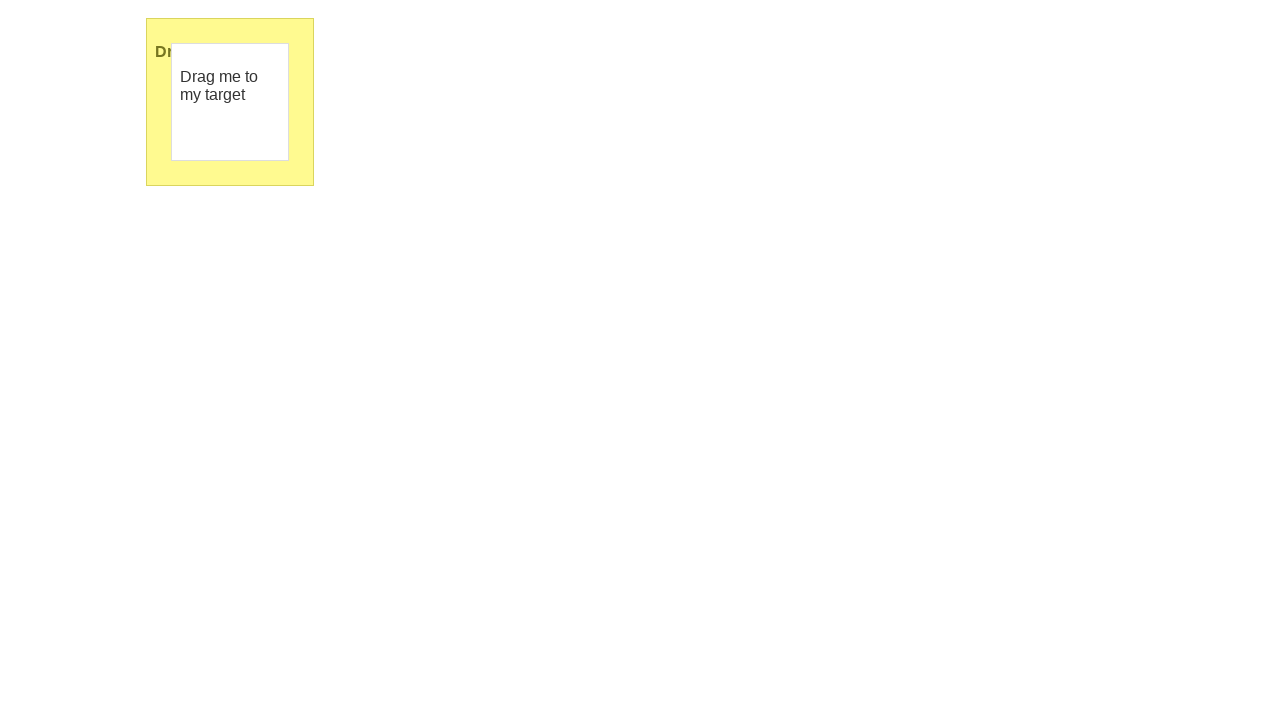